Tests login functionality and adds an item to cart on Sauce Demo e-commerce site by entering credentials and clicking on a product's add to cart button

Starting URL: https://www.saucedemo.com/

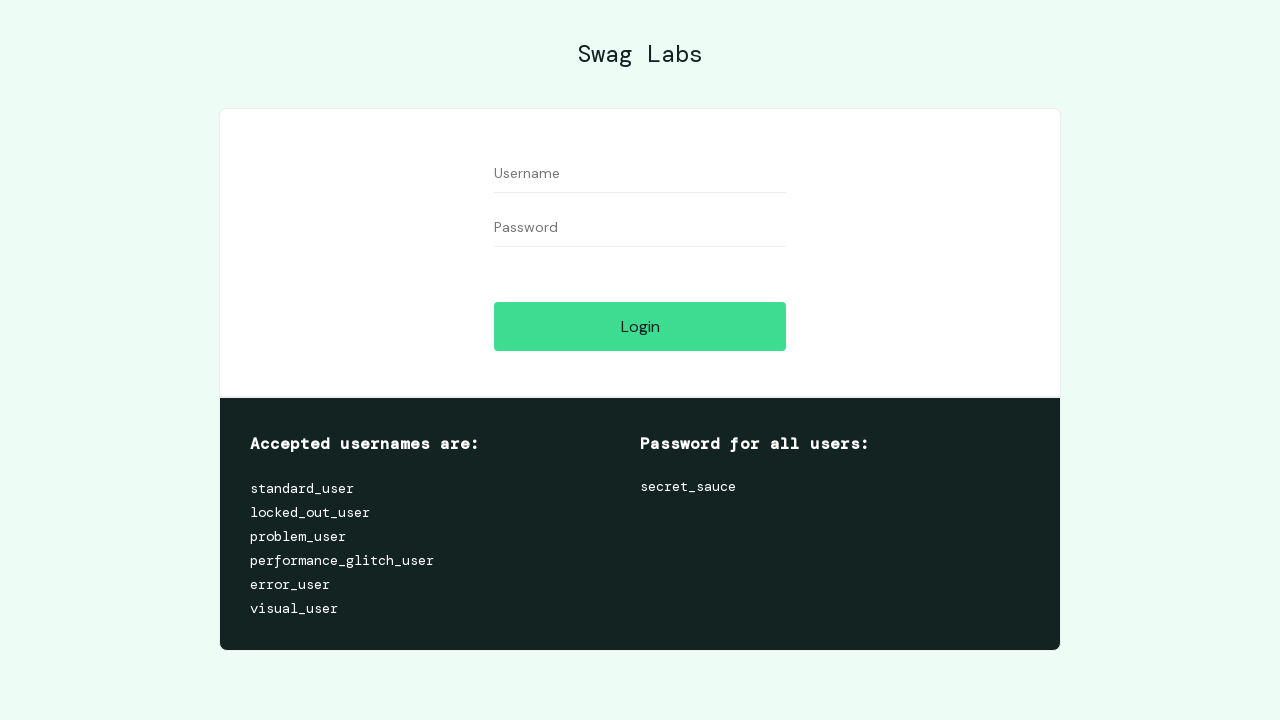

Filled username field with 'standard_user' on #user-name
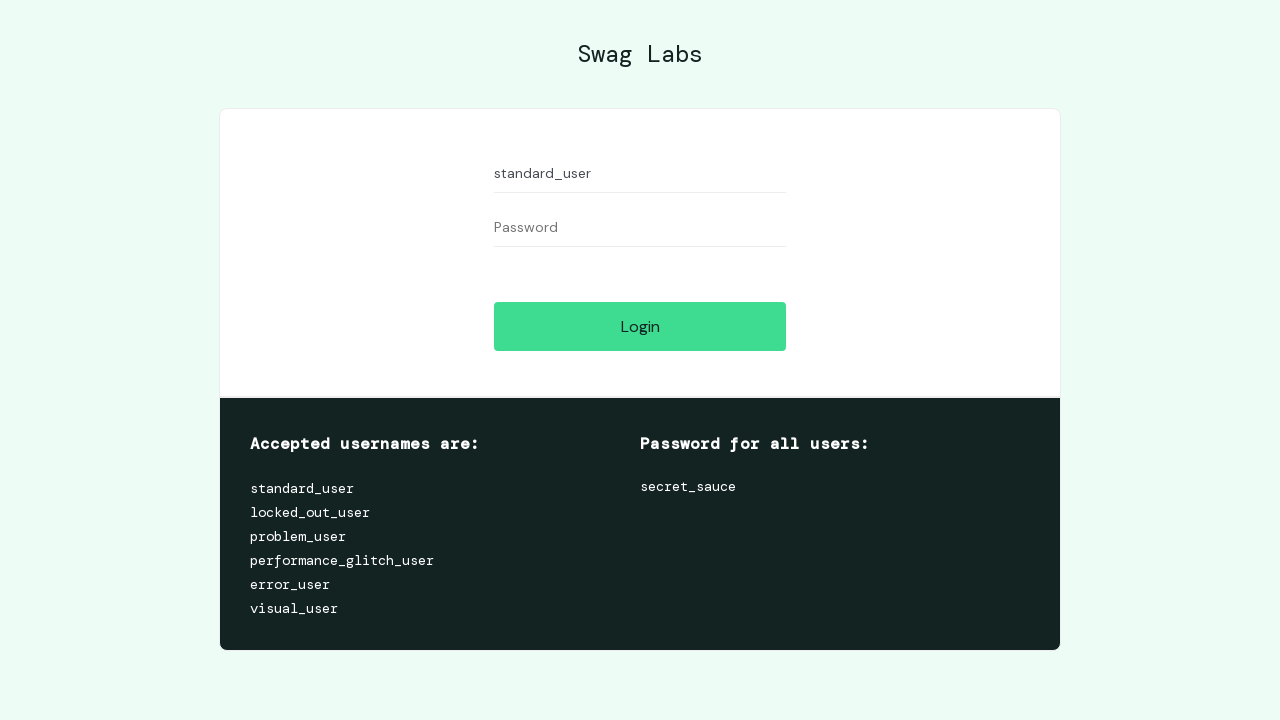

Filled password field with 'secret_sauce' on #password
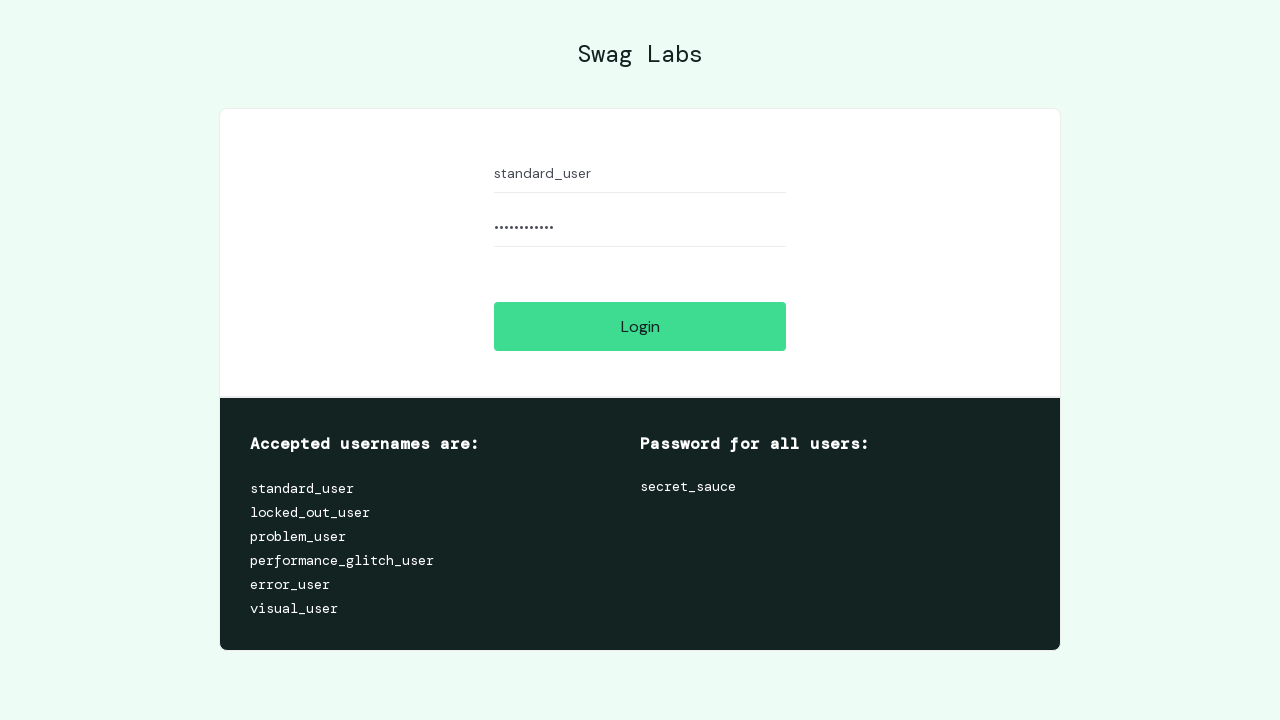

Clicked login button at (640, 326) on #login-button
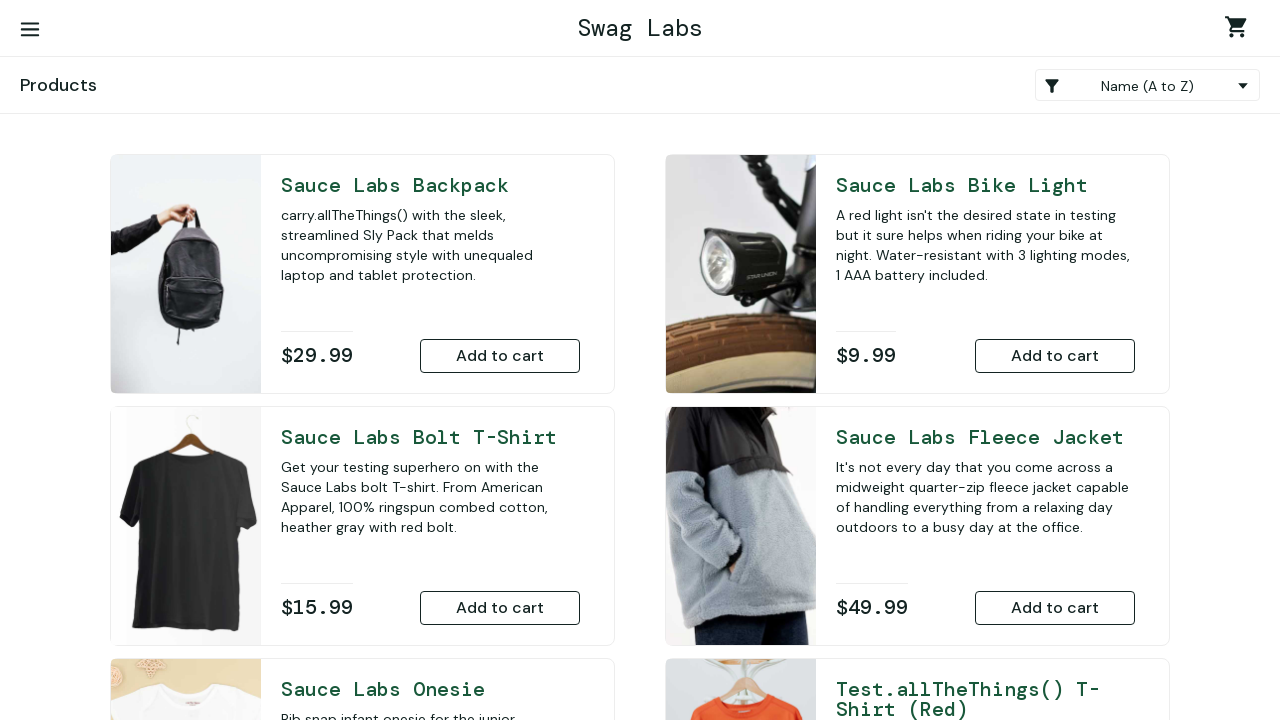

Shopping cart container appeared after login
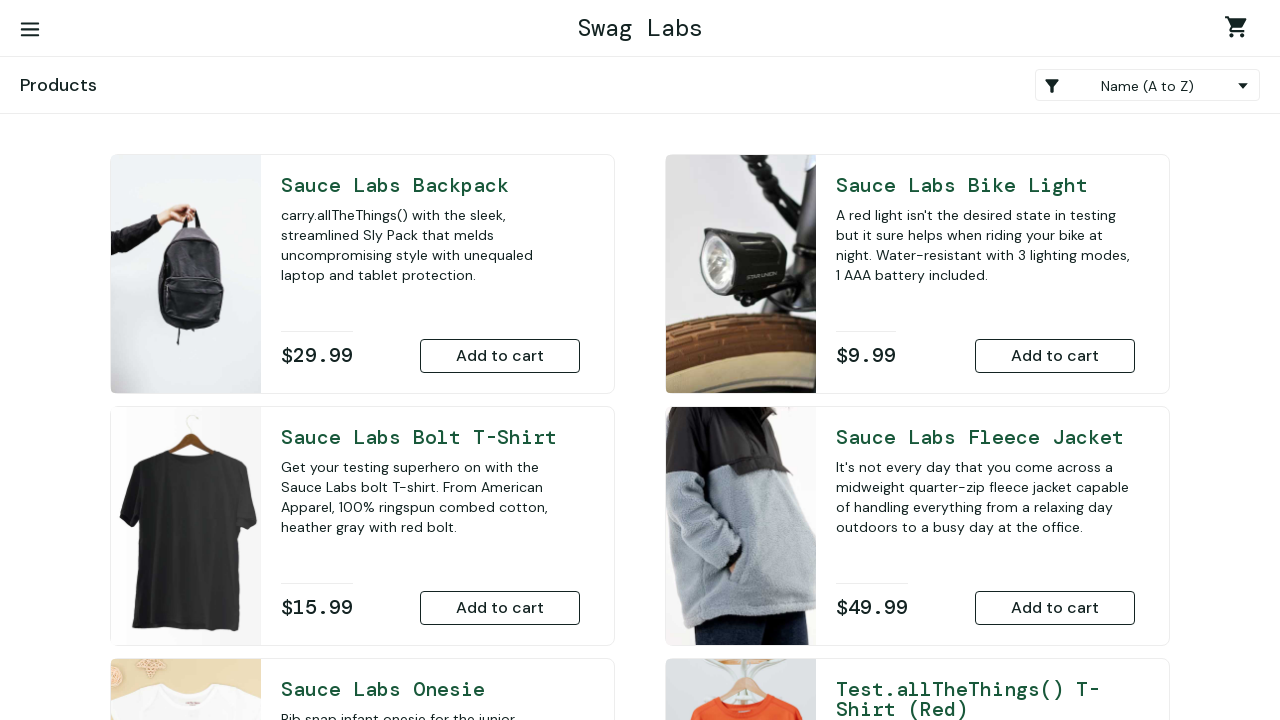

Clicked add to cart button for Bolt T-Shirt product at (500, 608) on xpath=//*[contains(text(),'Bolt T-Shirt')]/parent::a/parent::div/following-sibli
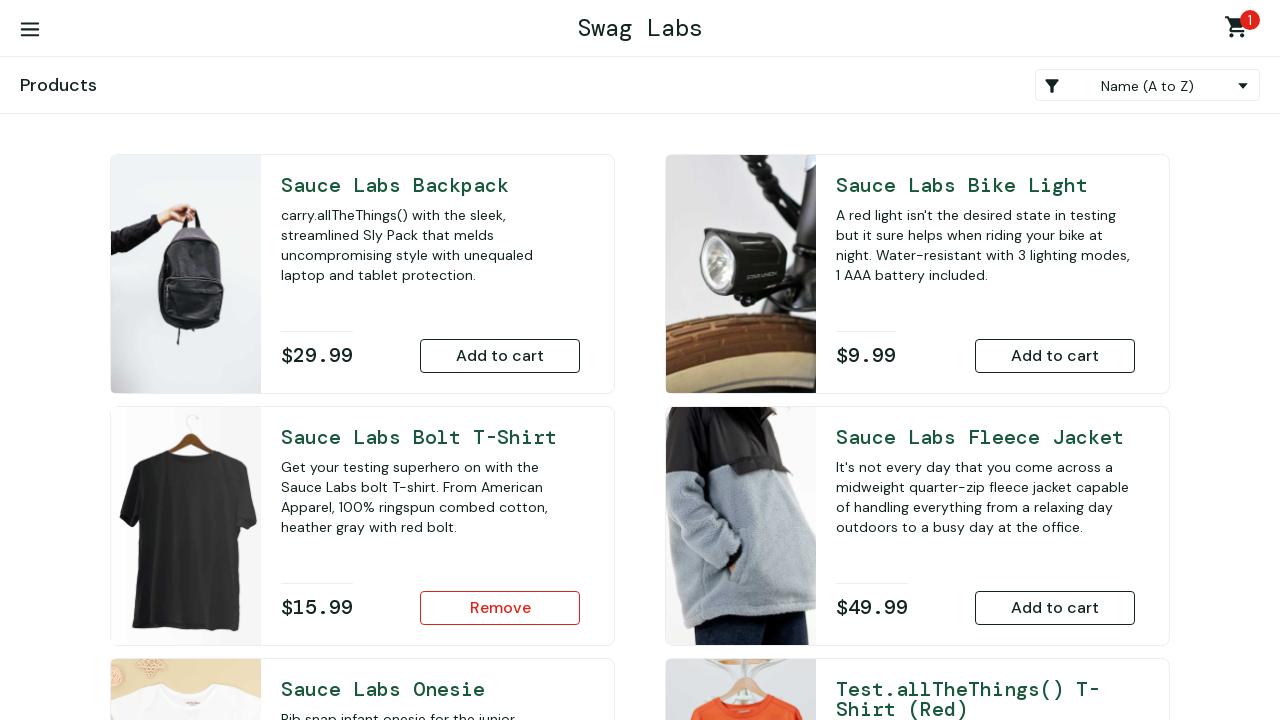

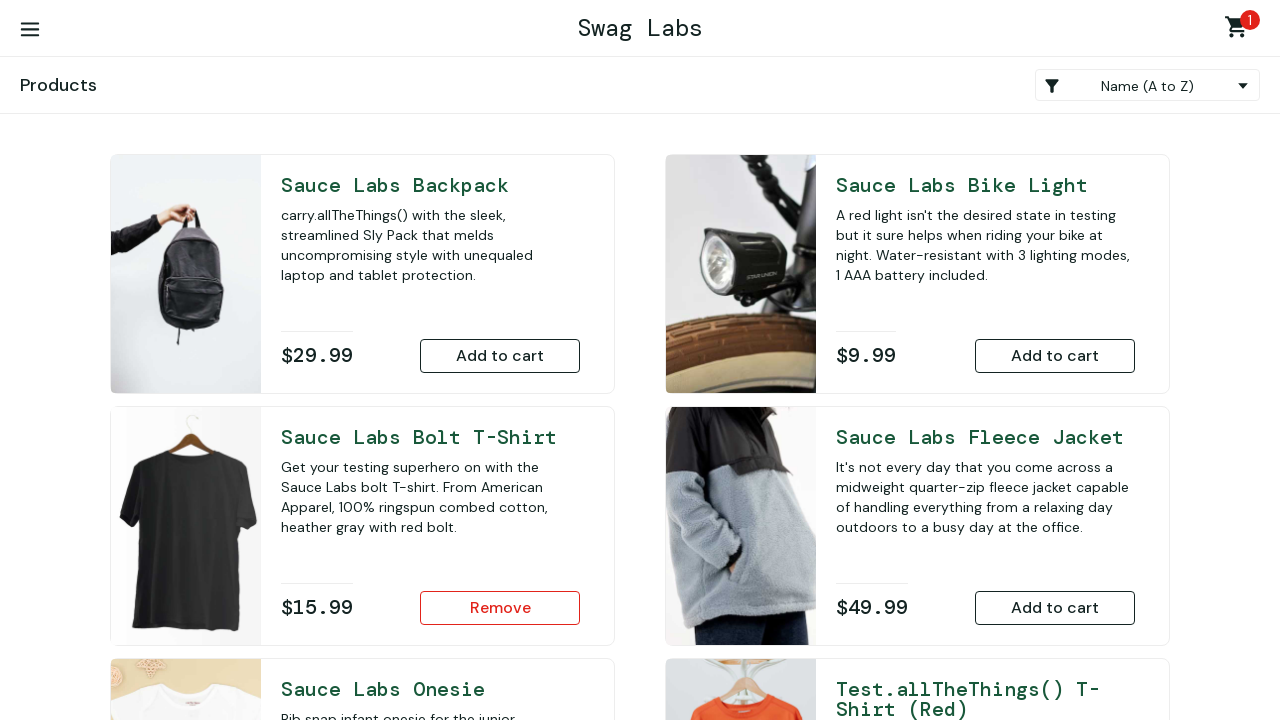